Tests an e-commerce grocery shopping flow by adding specific items (Brocolli, Cucumber) to cart, proceeding to checkout, applying a promo code, and verifying the promo info is displayed.

Starting URL: https://rahulshettyacademy.com/seleniumPractise/

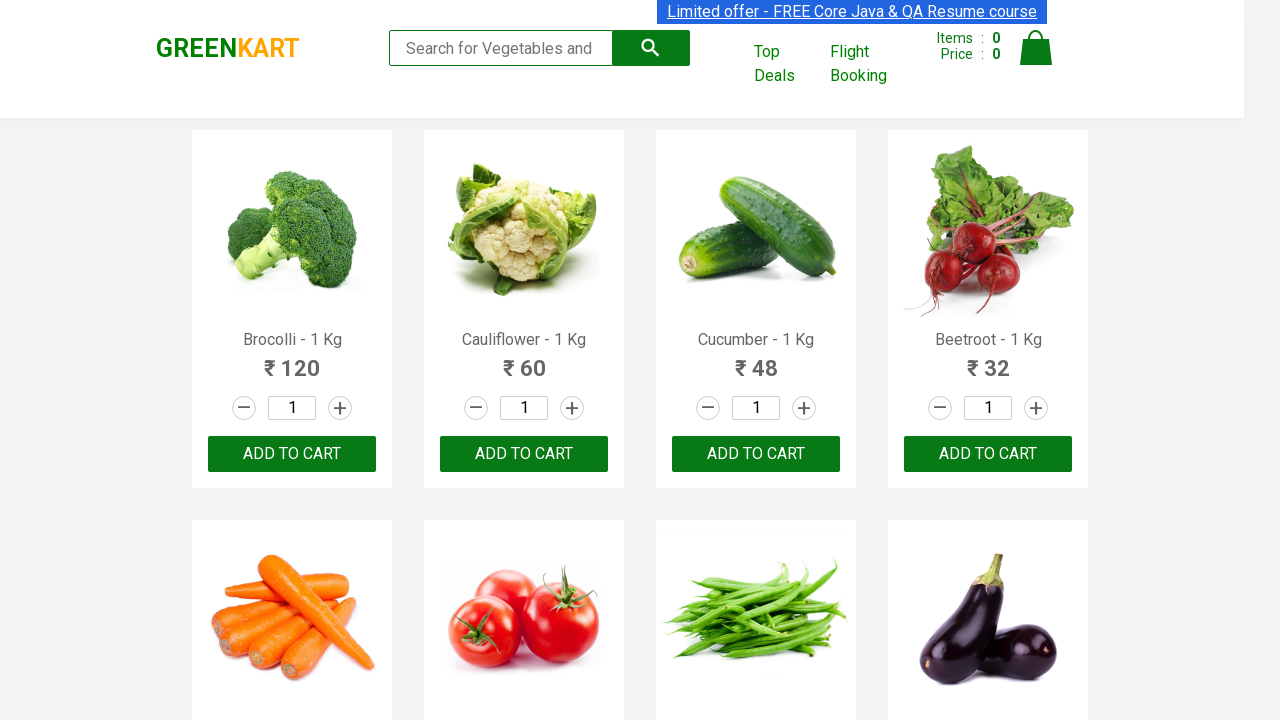

Waited for product names to load on the page
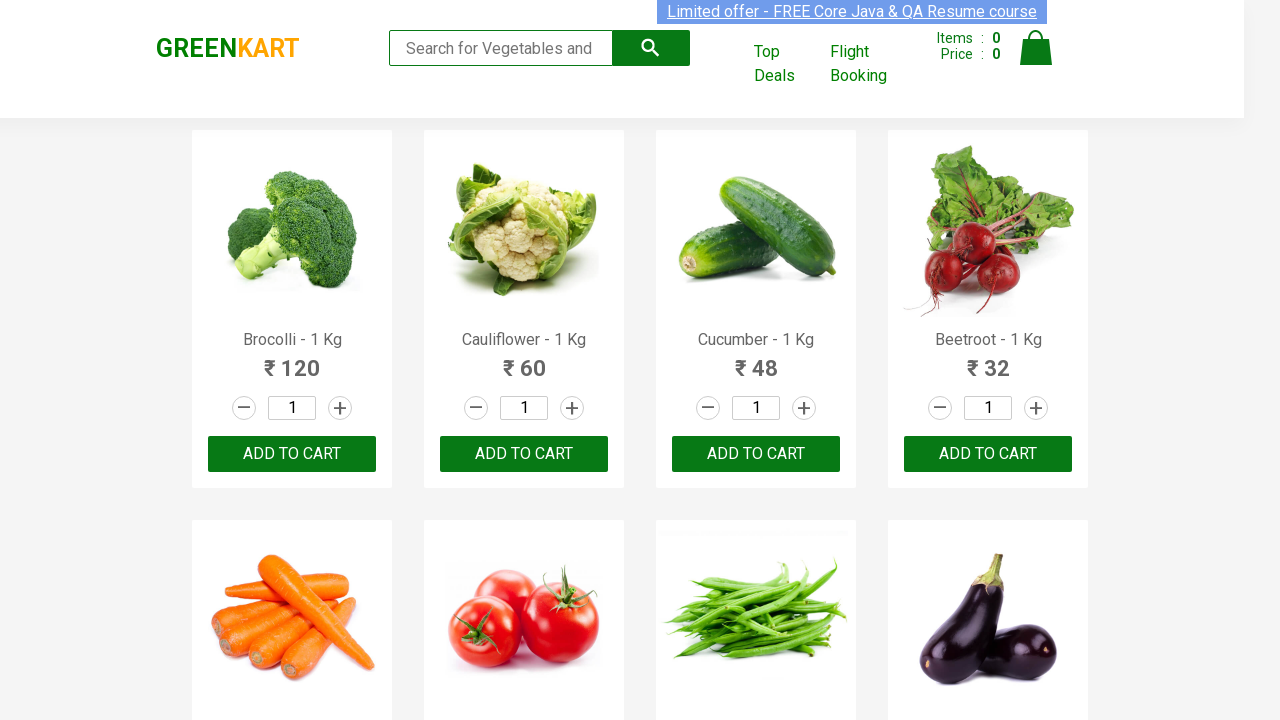

Retrieved all product elements from the page
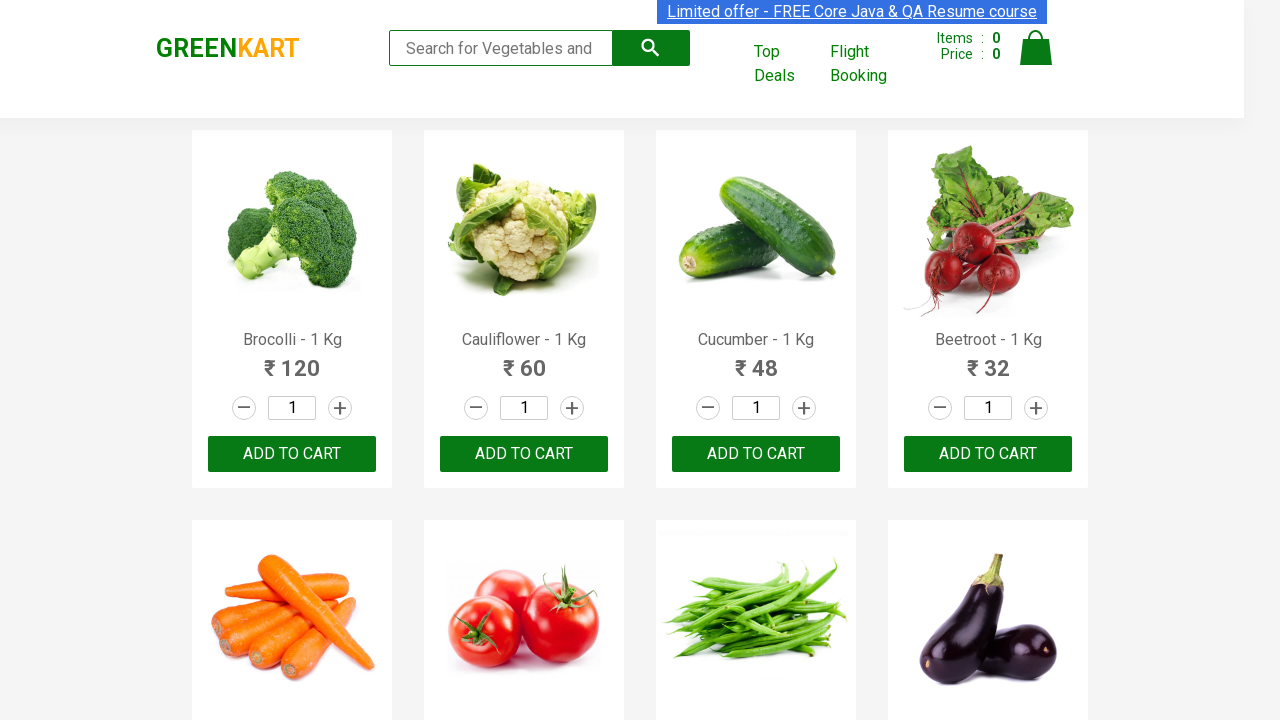

Added 'Brocolli' to cart at (292, 454) on xpath=//div[@class='product-action']/button >> nth=0
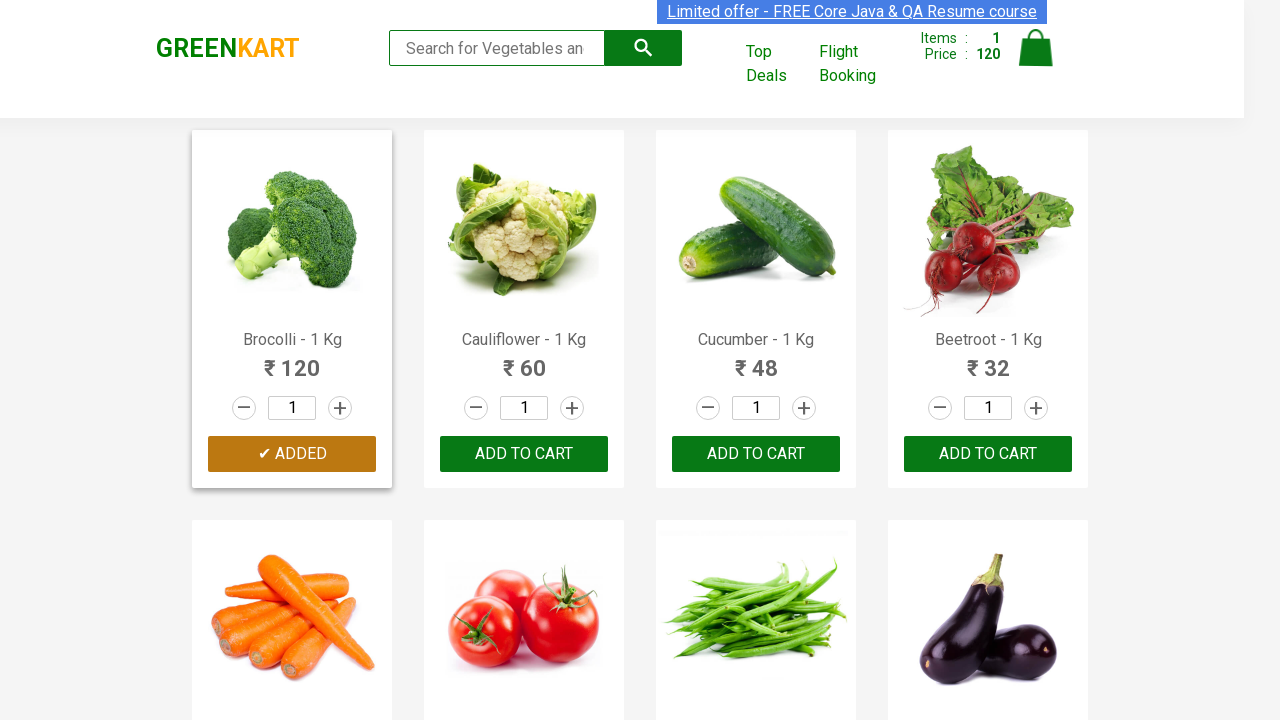

Added 'Cucumber' to cart at (756, 454) on xpath=//div[@class='product-action']/button >> nth=2
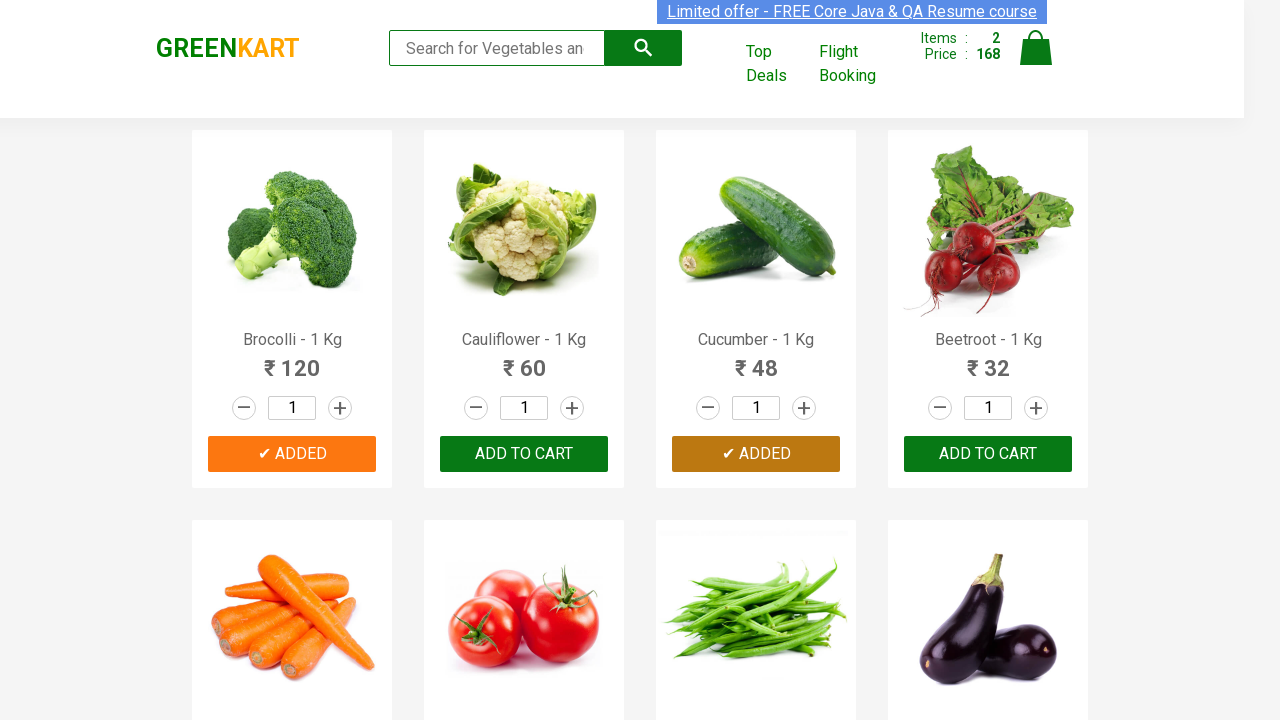

Clicked on Cart icon to view shopping cart at (1036, 48) on img[alt='Cart']
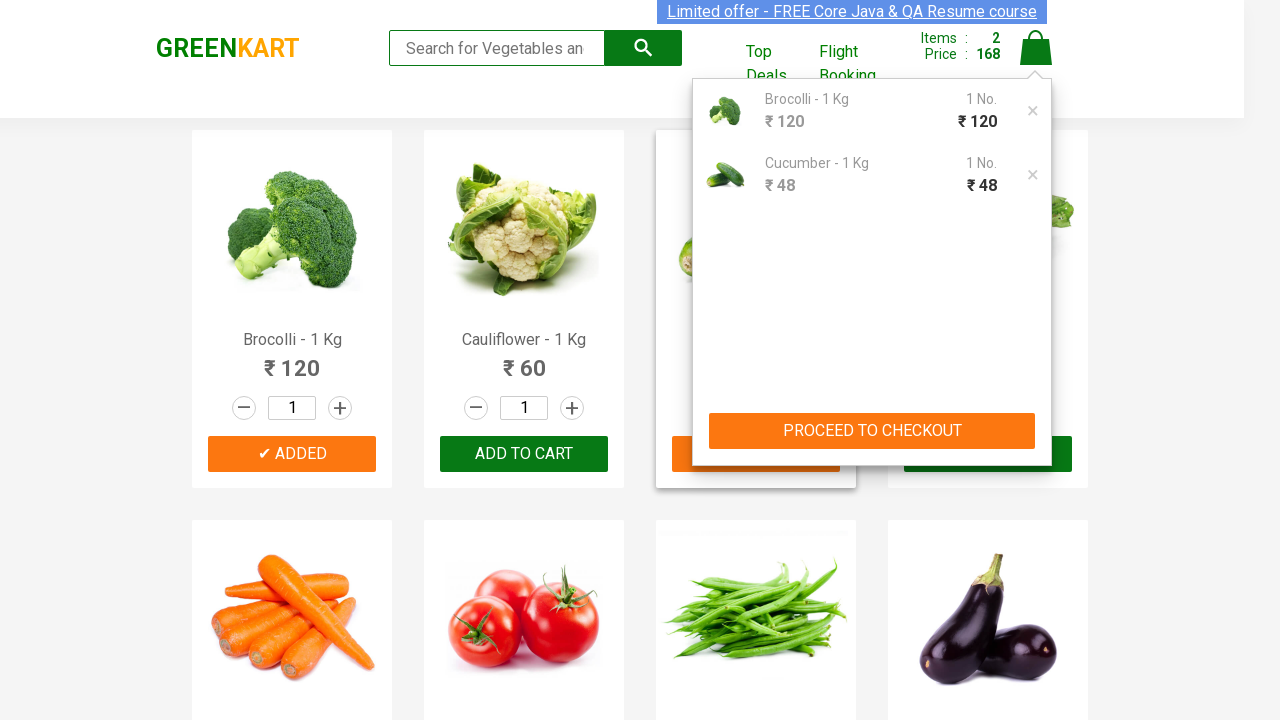

Clicked PROCEED TO CHECKOUT button at (872, 431) on xpath=//button[text()='PROCEED TO CHECKOUT']
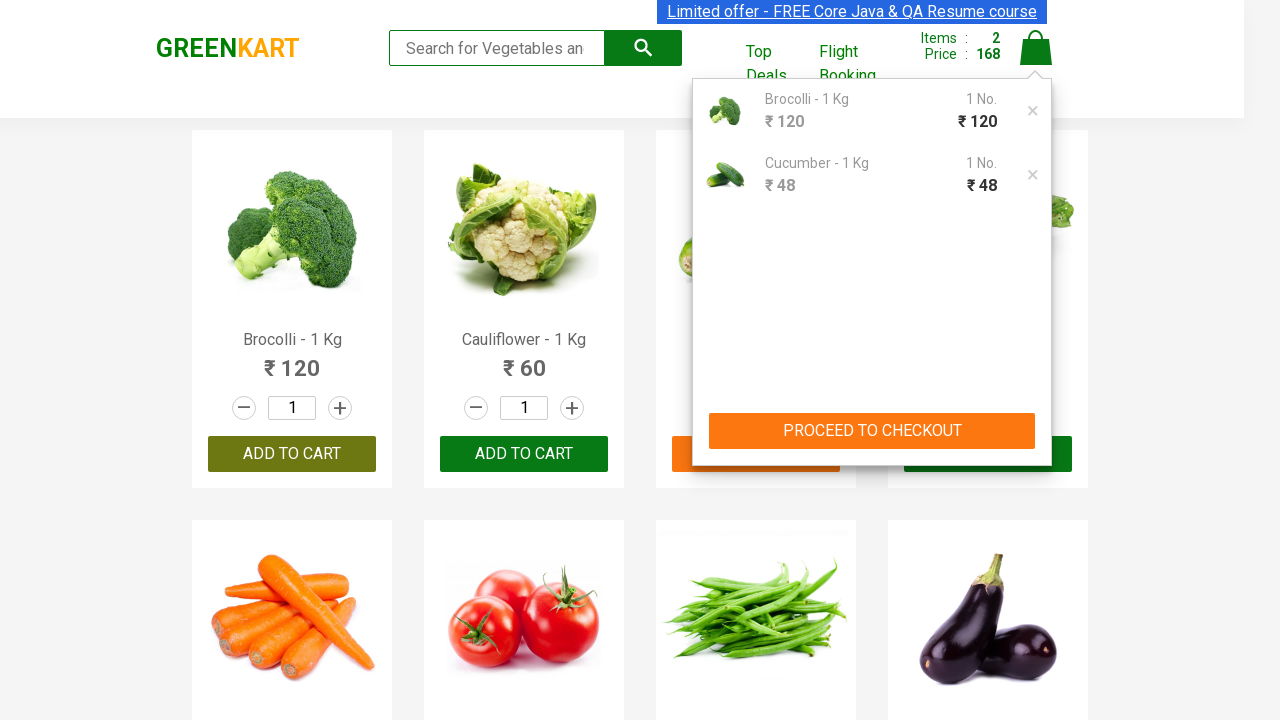

Entered promo code 'rahulshettyacademy' in the promo code field on .promoCode
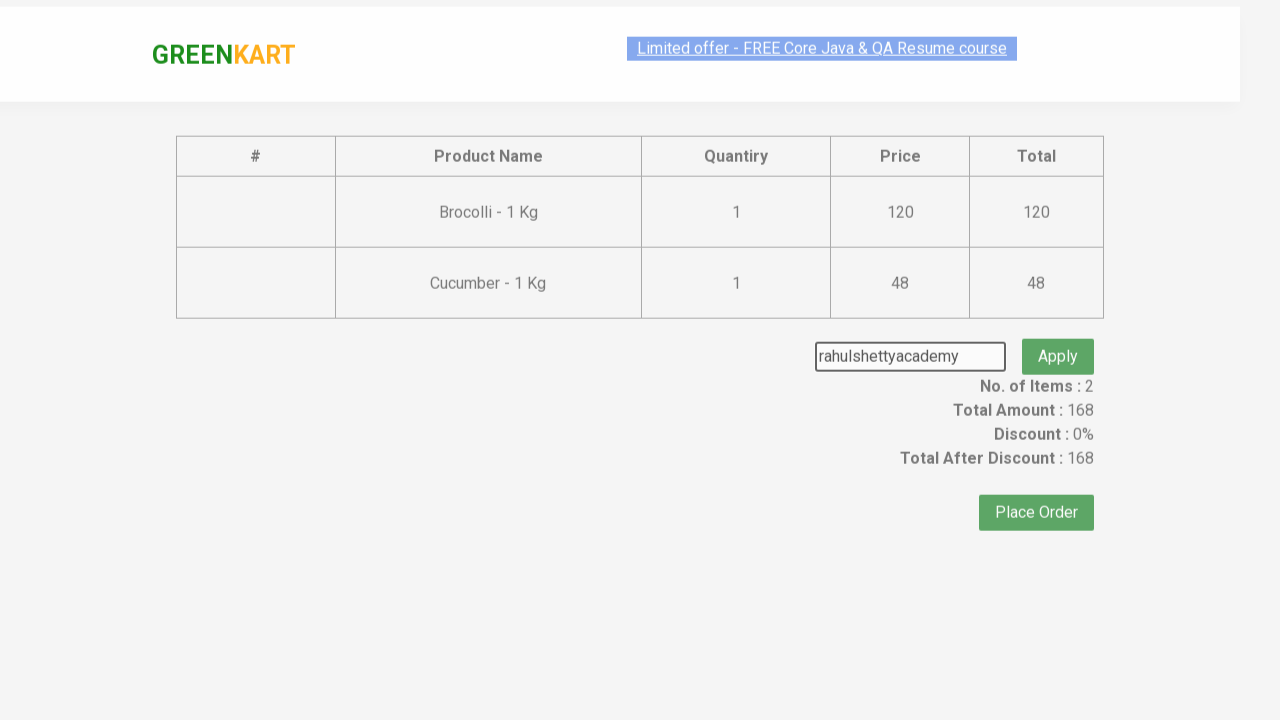

Clicked Apply button to apply the promo code at (1058, 335) on .promoWrapper>button
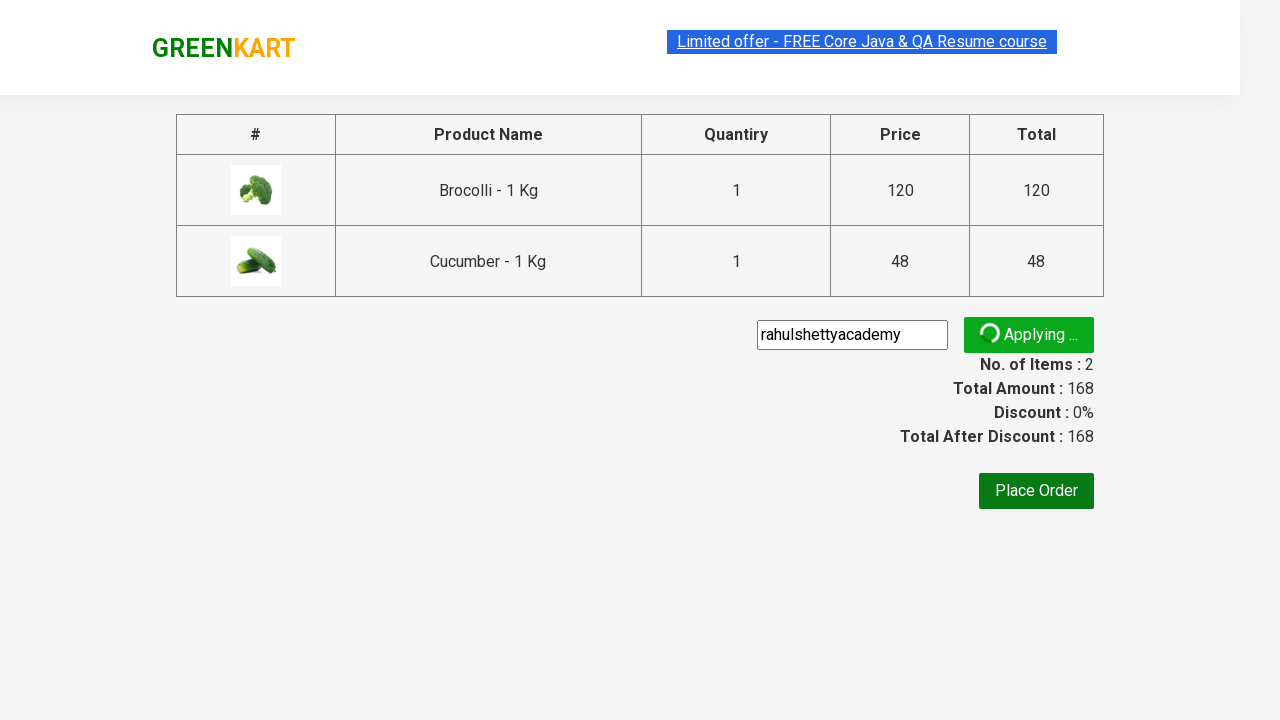

Waited for promo info to become visible
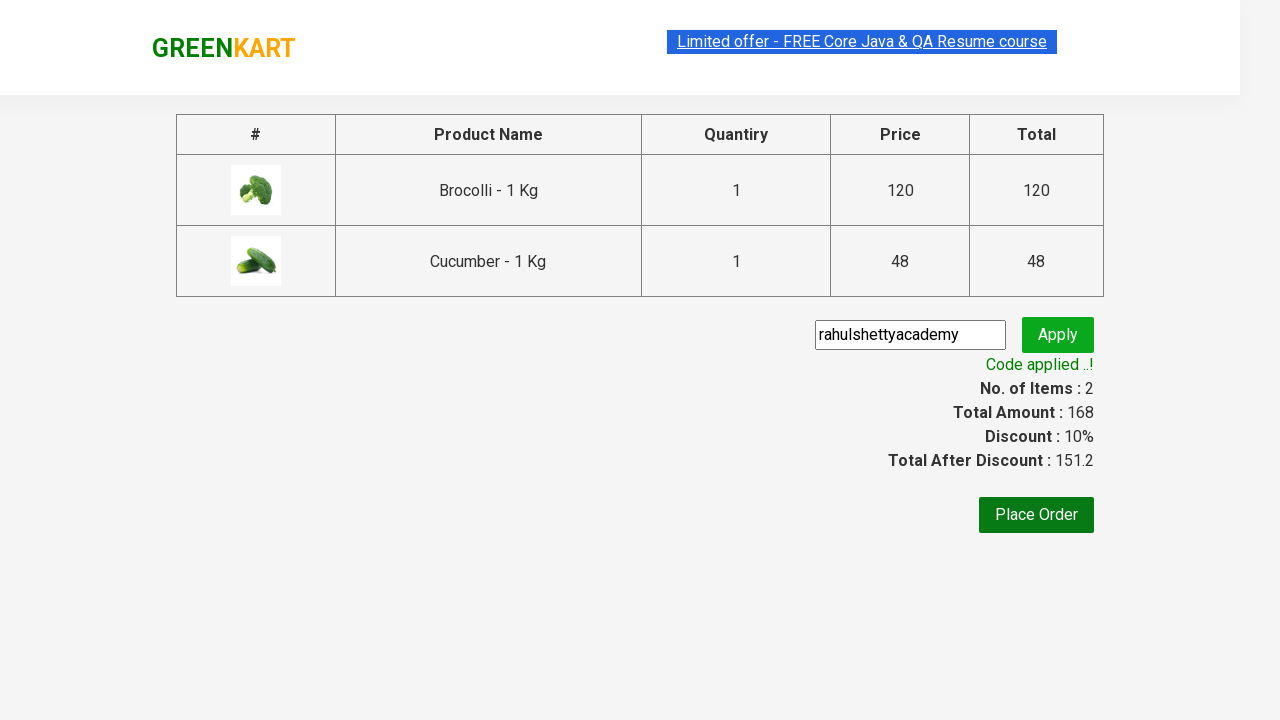

Verified promo info is visible with text: 'Code applied ..!'
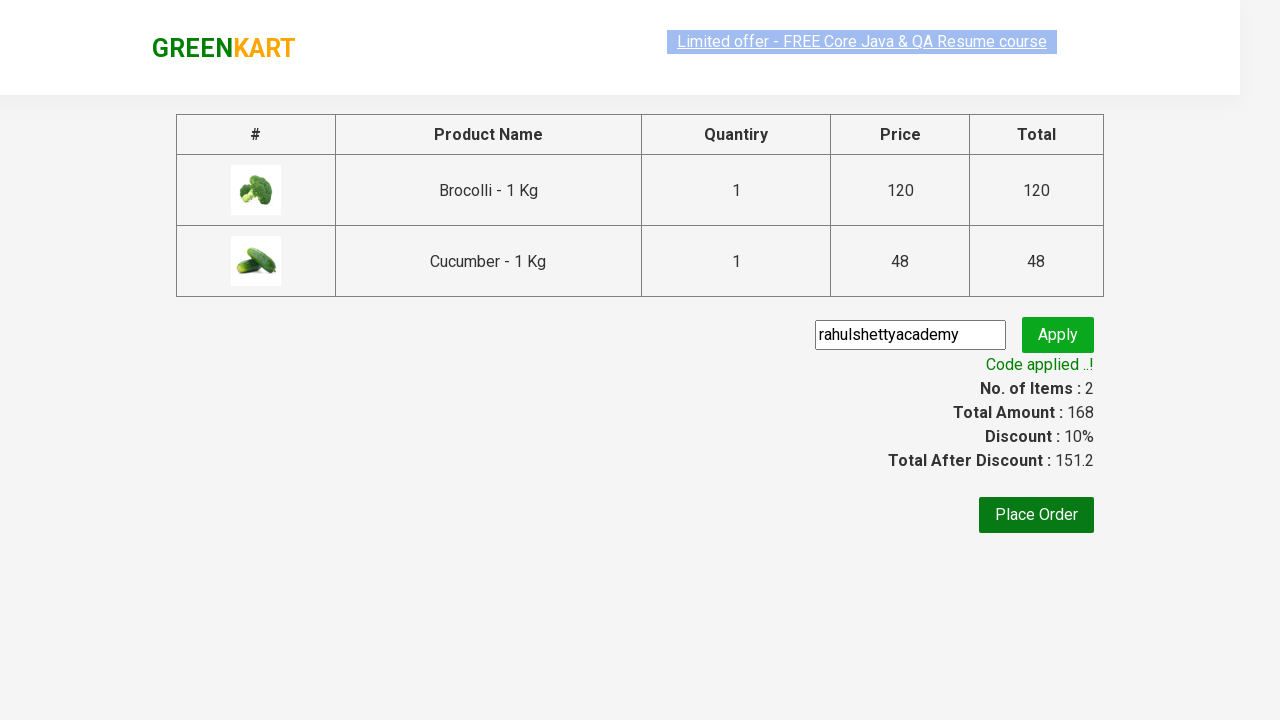

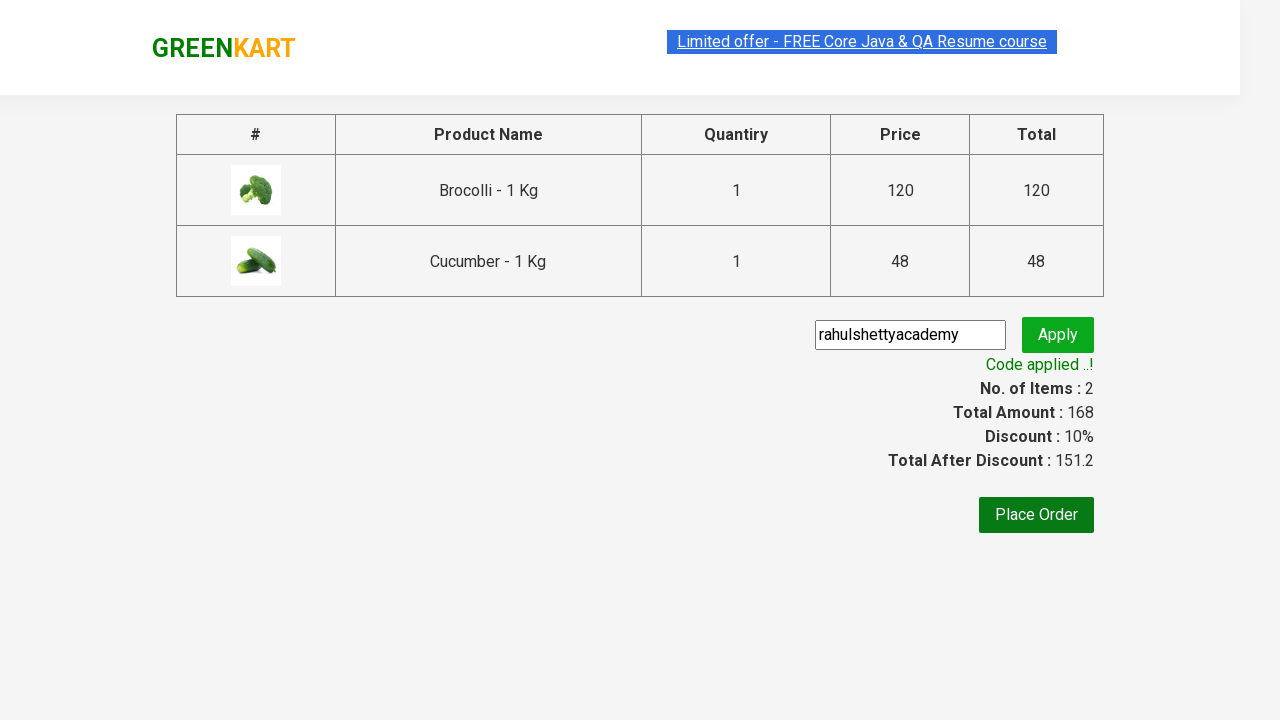